Tests various select menu interactions including single select, multi-select, and traditional HTML select dropdowns on the DemoQA form page

Starting URL: https://demoqa.com/select-menu

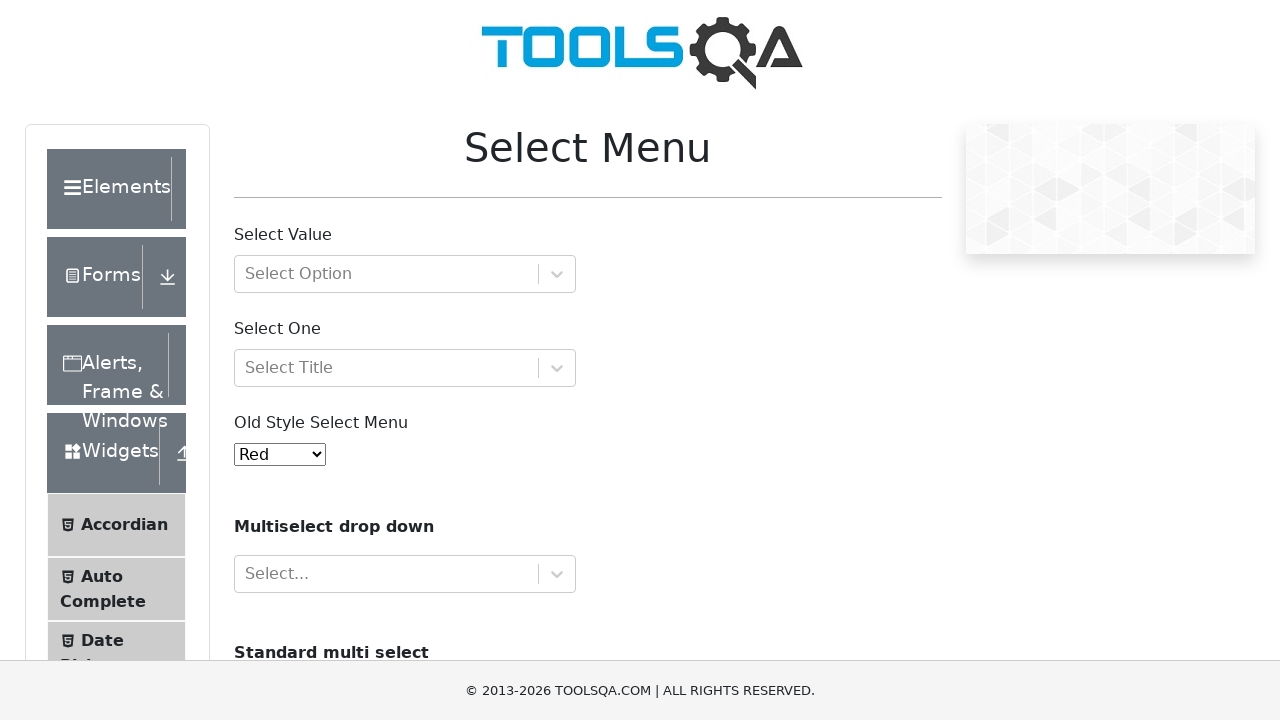

Filled first React select dropdown with 'Group 1, option 2' on #react-select-2-input
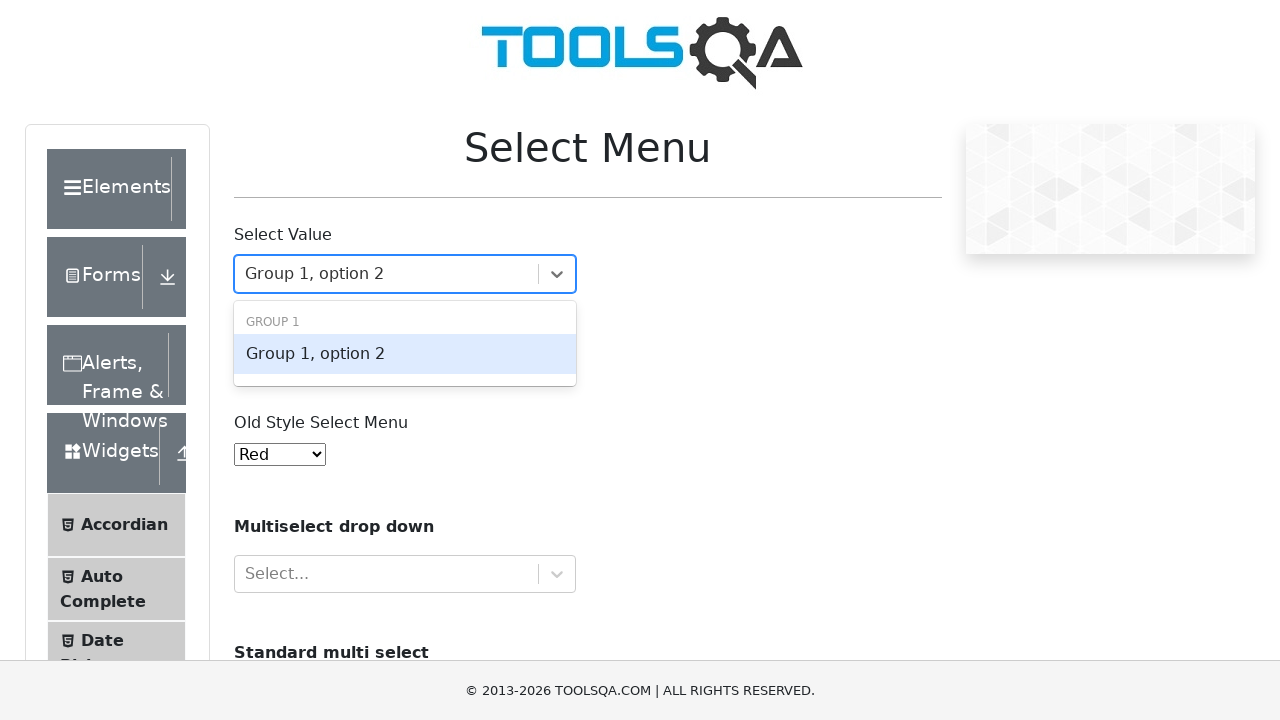

Pressed Enter to confirm first select option
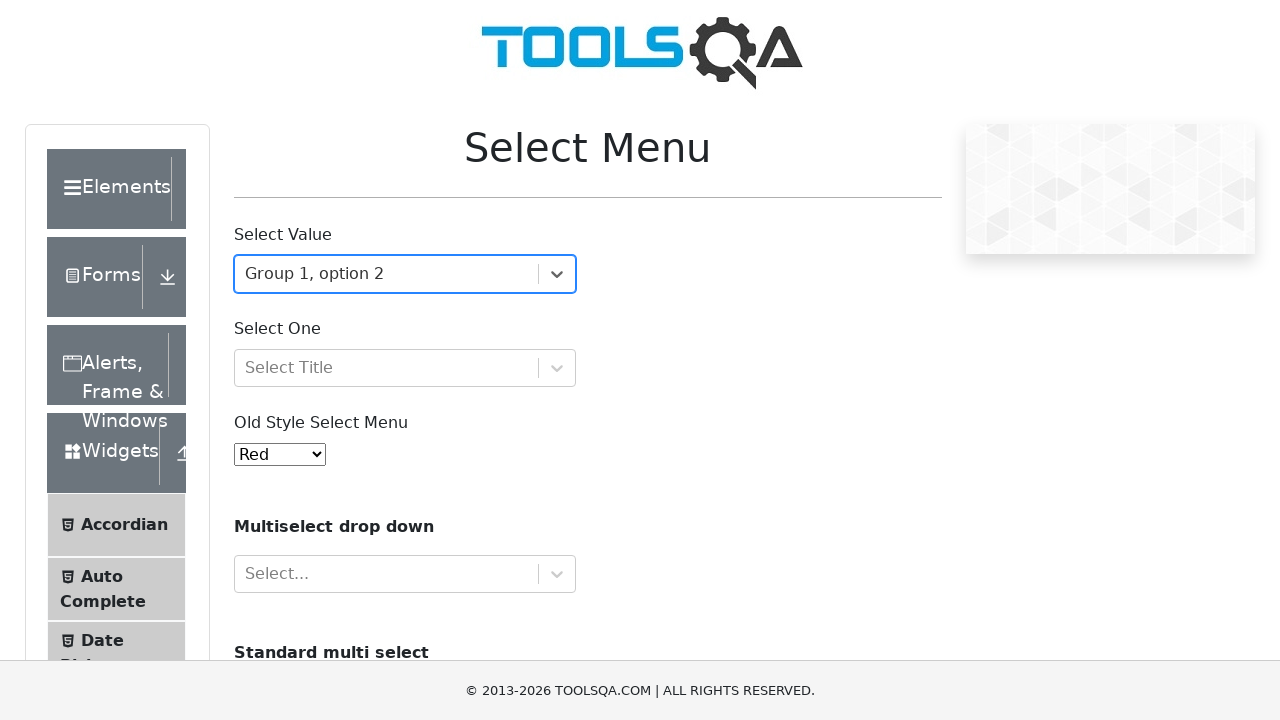

Filled second React select dropdown with 'Mr.' on #react-select-3-input
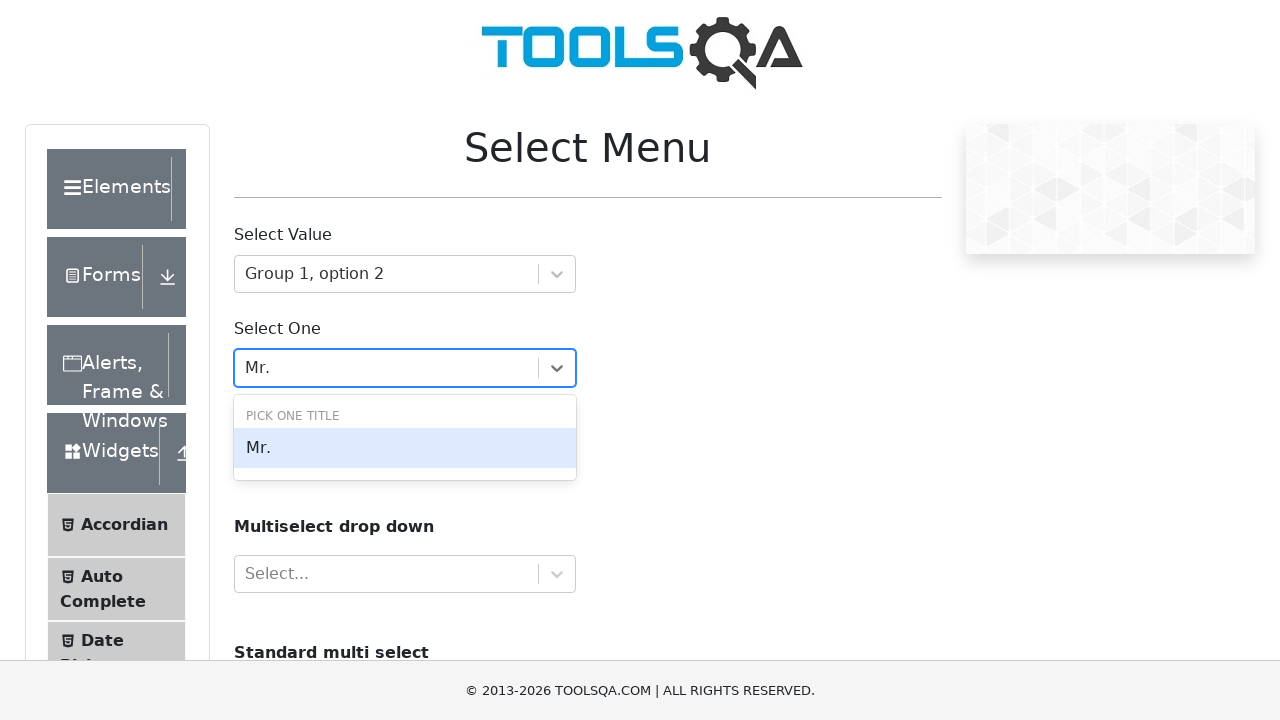

Pressed Enter to confirm title selection
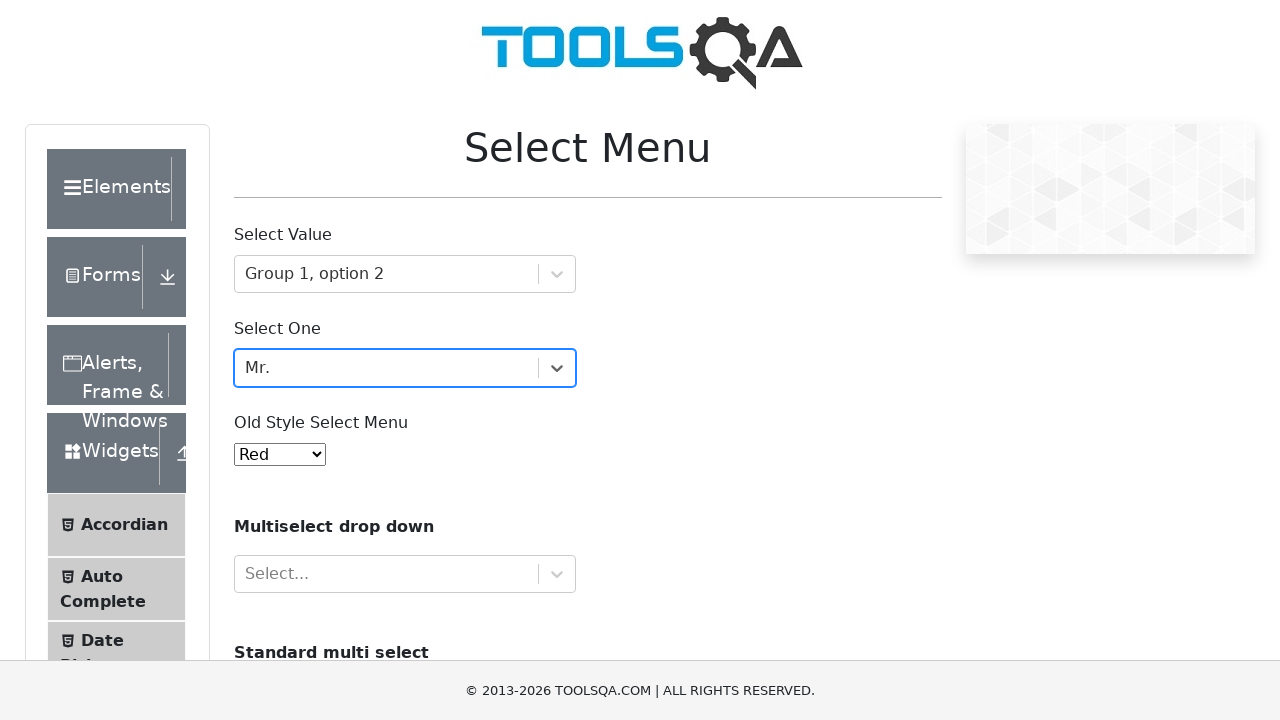

Selected 3rd option from traditional HTML select dropdown on #oldSelectMenu
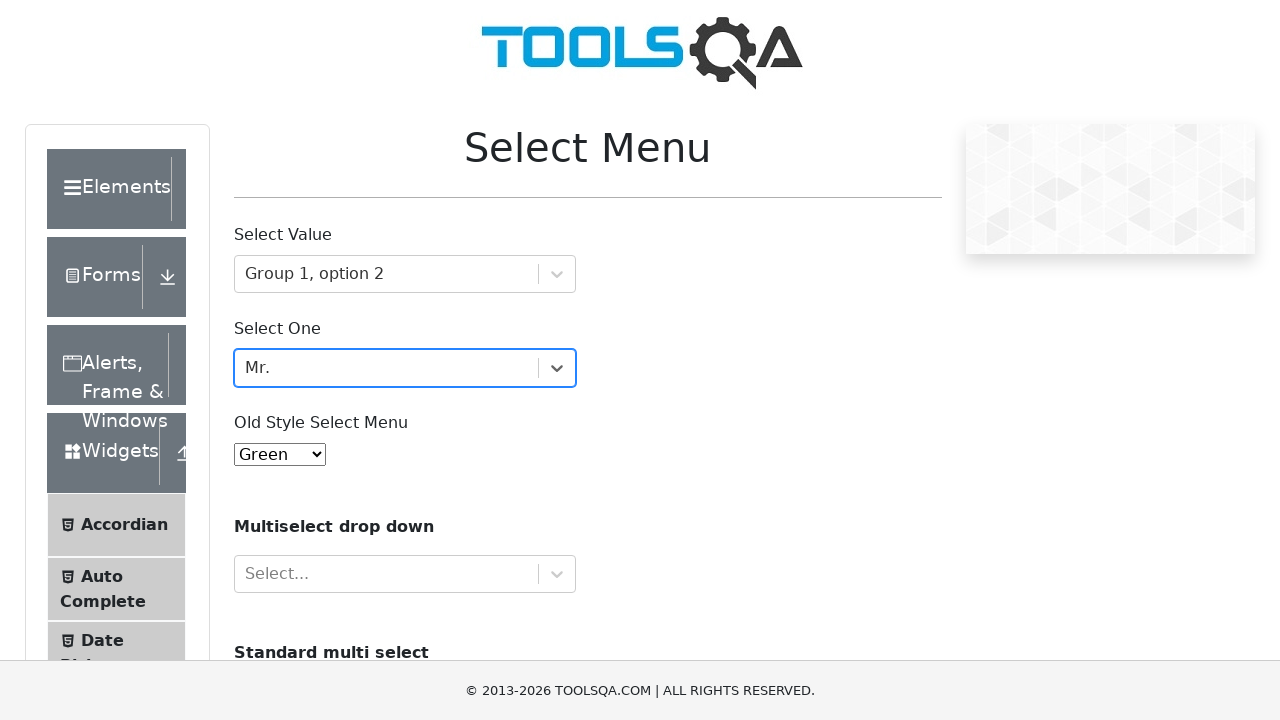

Scrolled down 250 pixels to view more elements
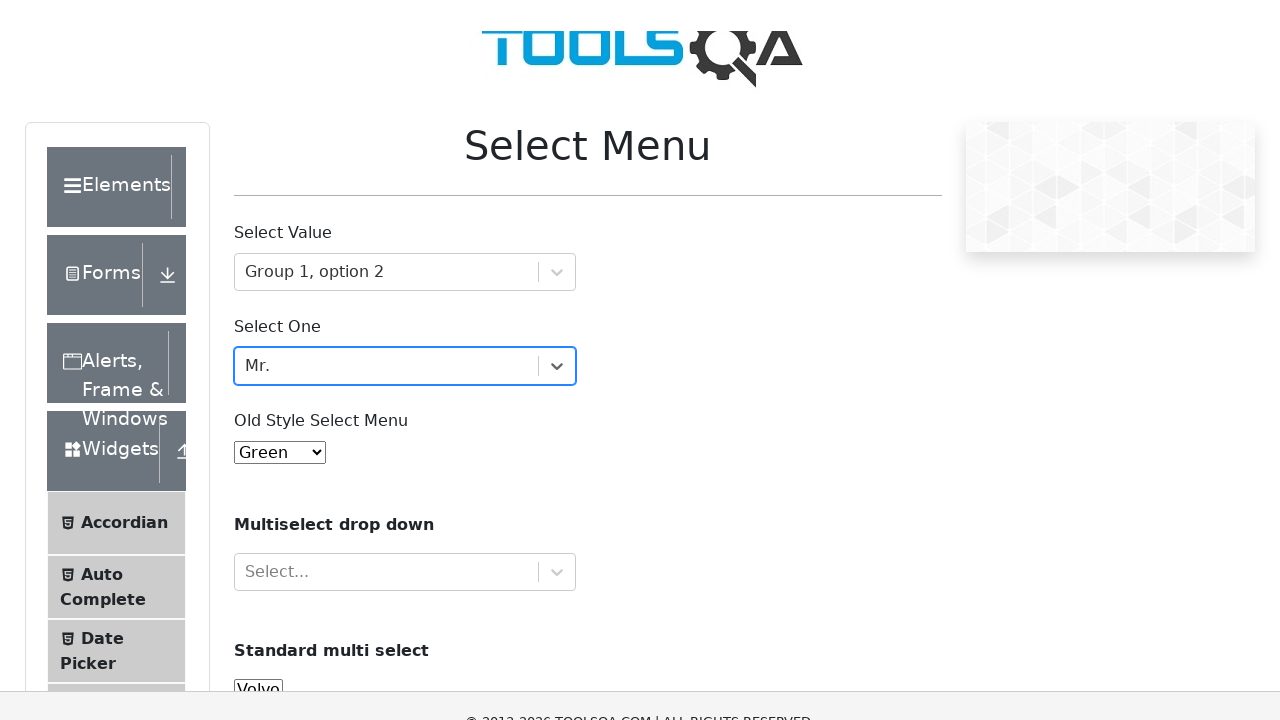

Filled multi-select dropdown with 'Green' on #react-select-4-input
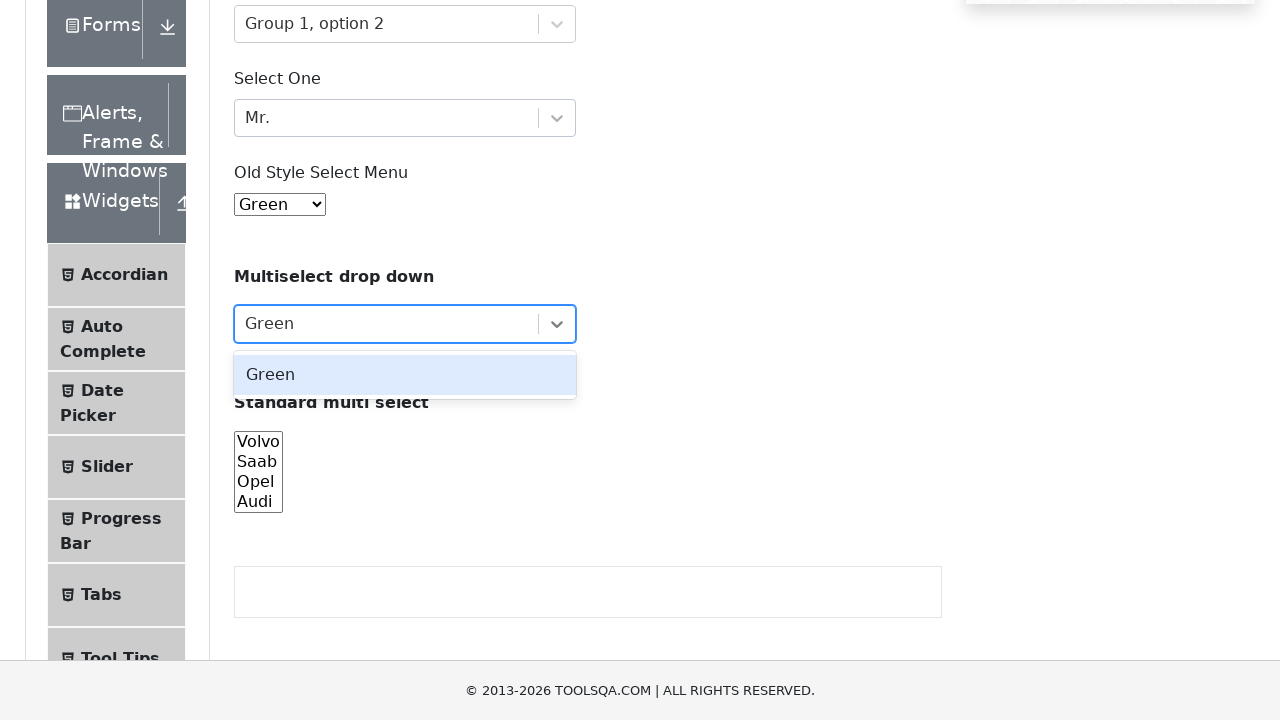

Pressed Enter to confirm 'Green' selection
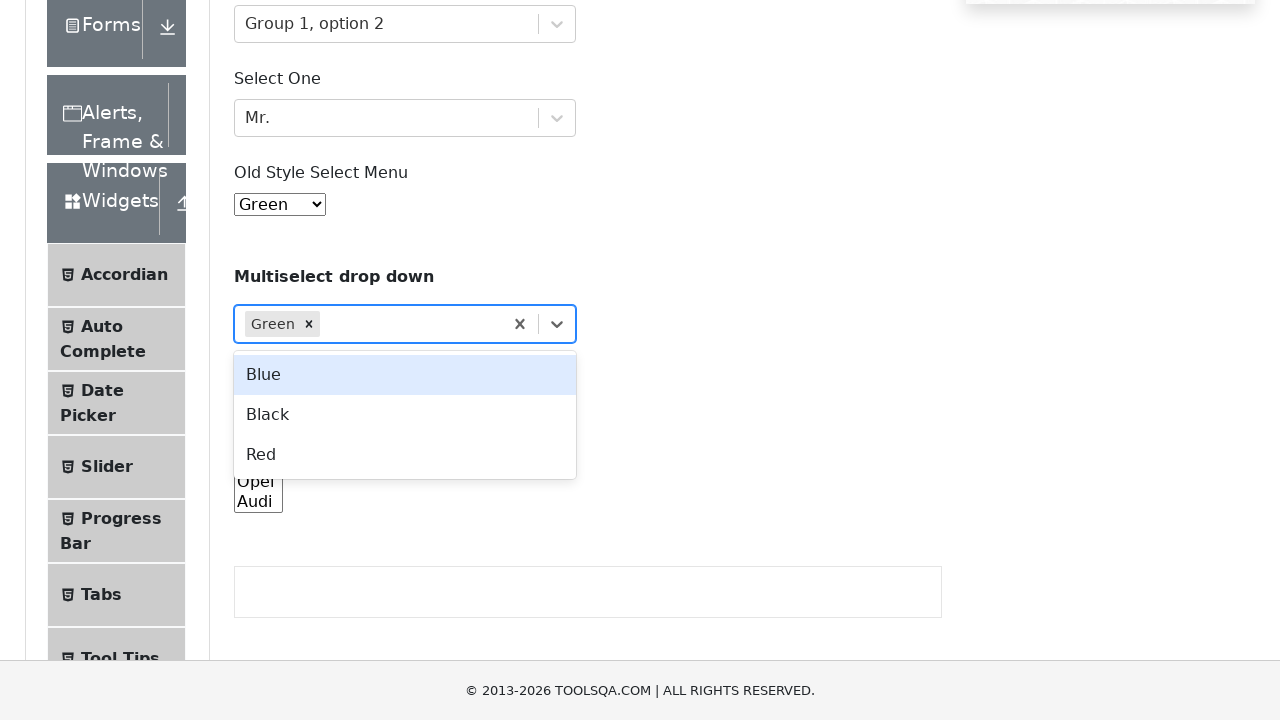

Filled multi-select dropdown with 'Blue' on #react-select-4-input
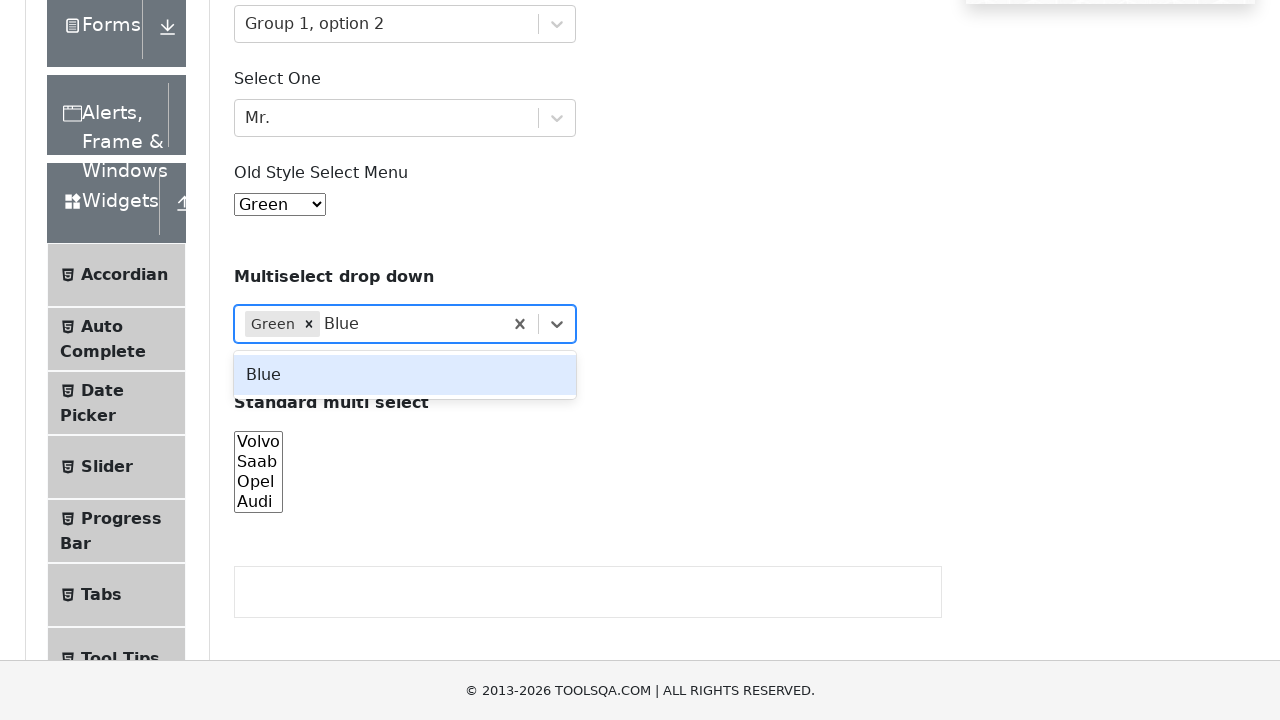

Pressed Enter to confirm 'Blue' selection
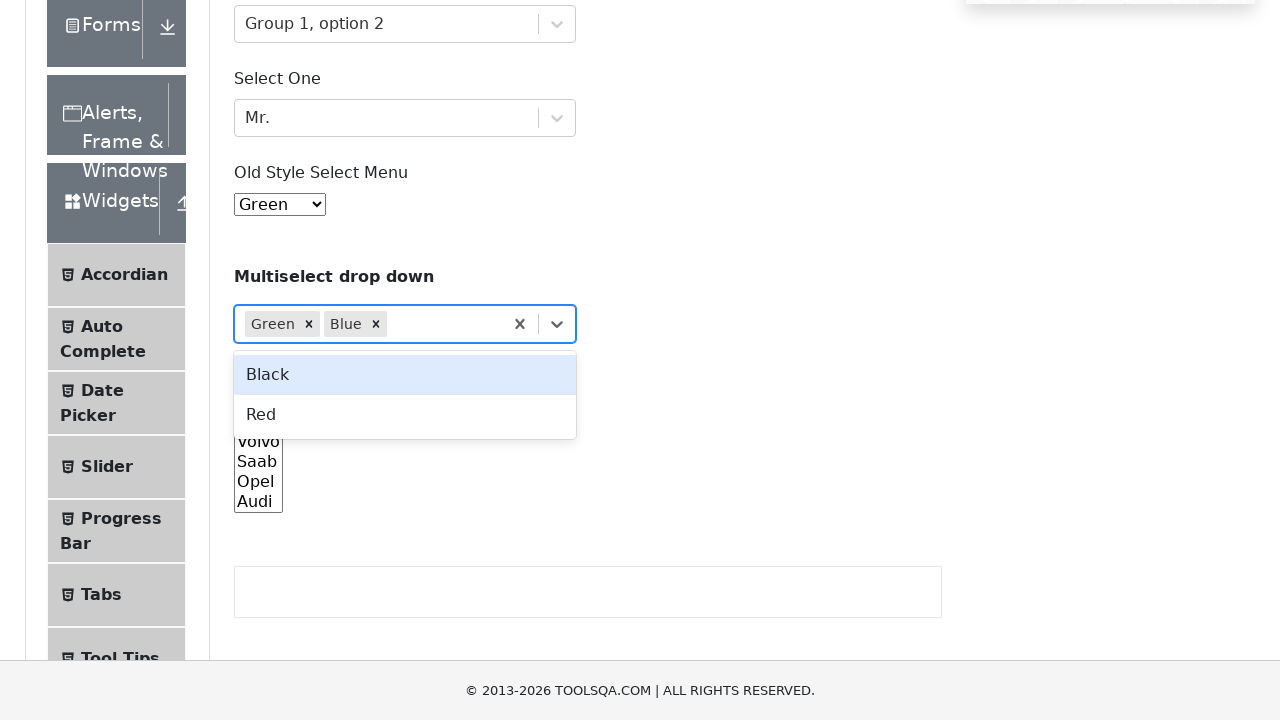

Selected 4th option from cars dropdown on #cars
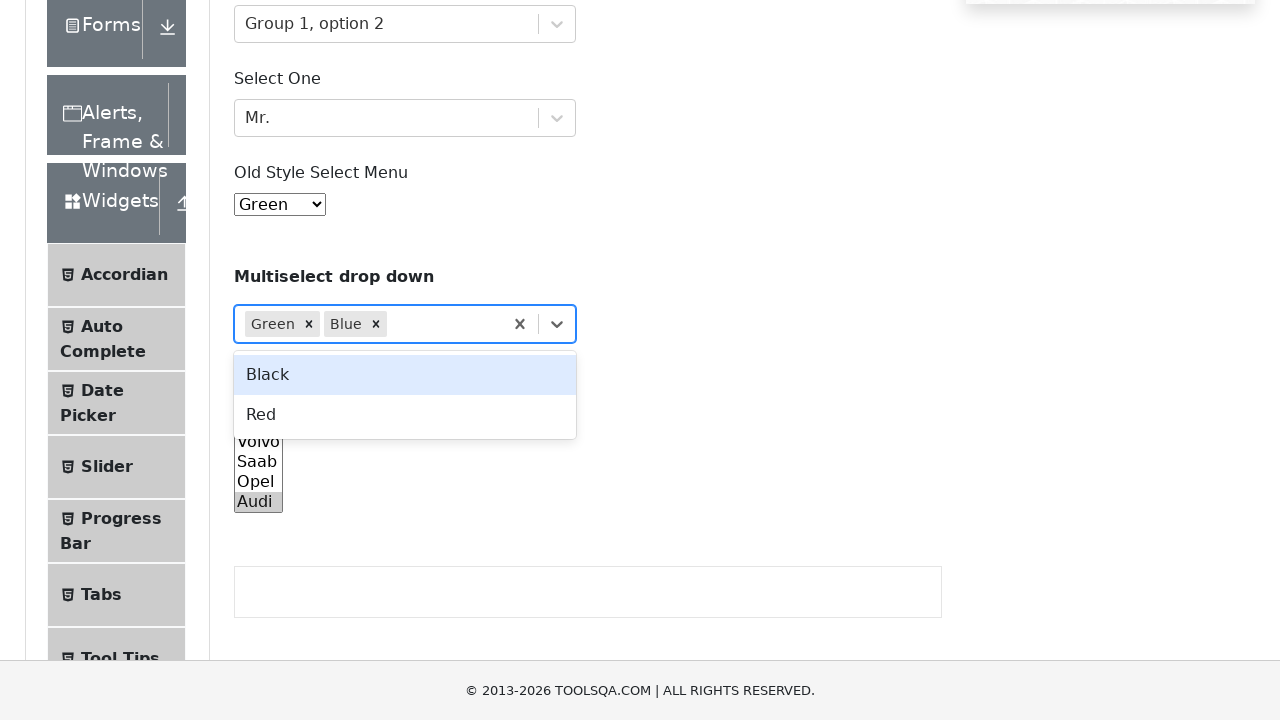

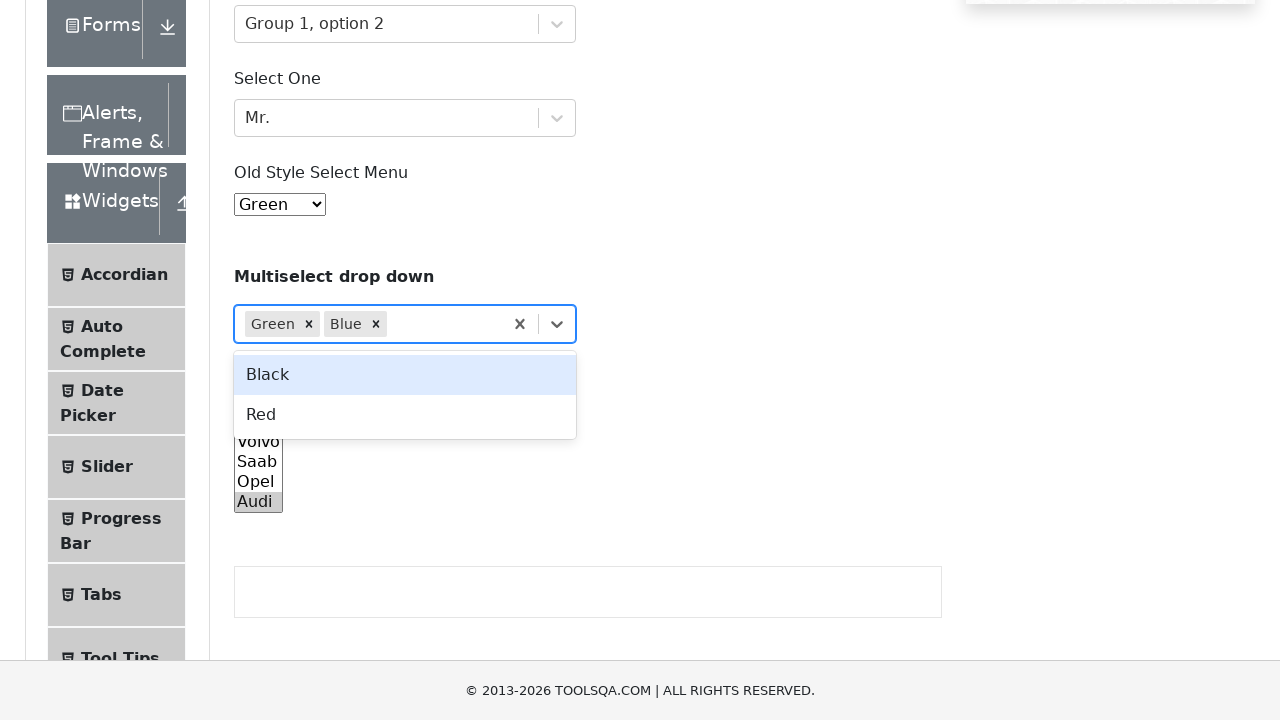